Opens the Digilær main page and verifies it contains expected content about "nasjonal"

Starting URL: https://digilaer.no

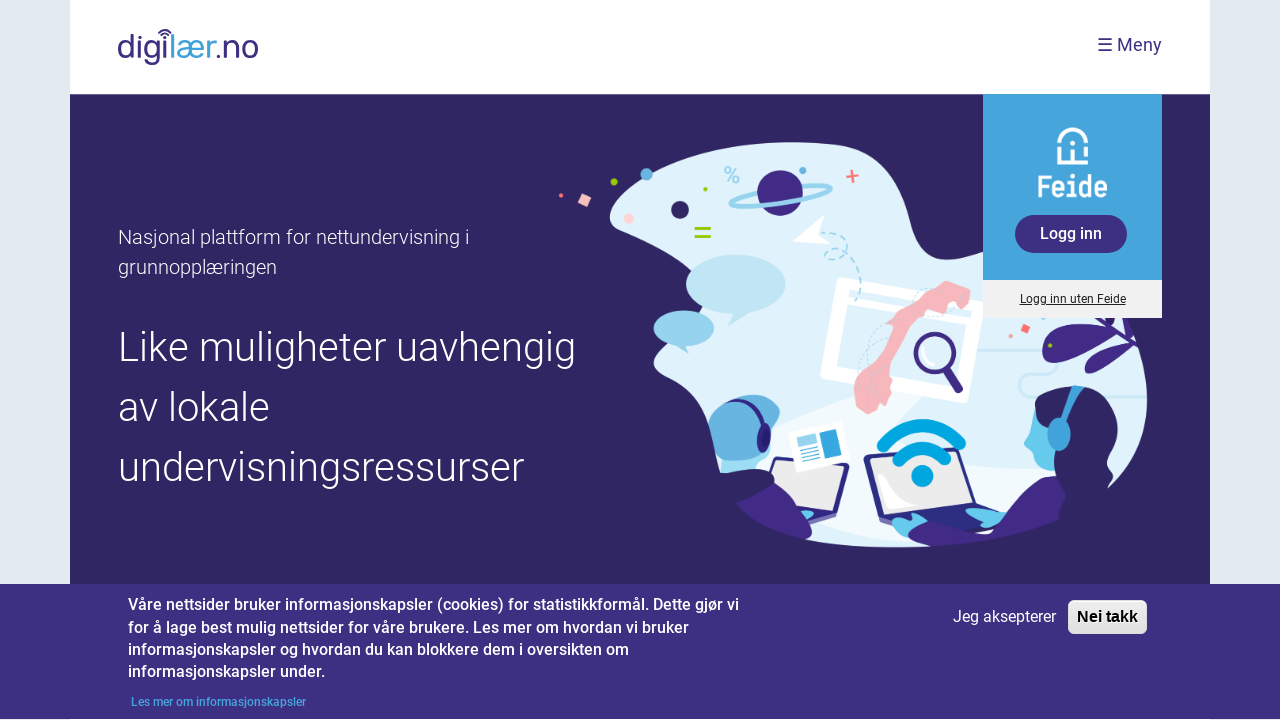

Navigated to Digilær main page at https://digilaer.no
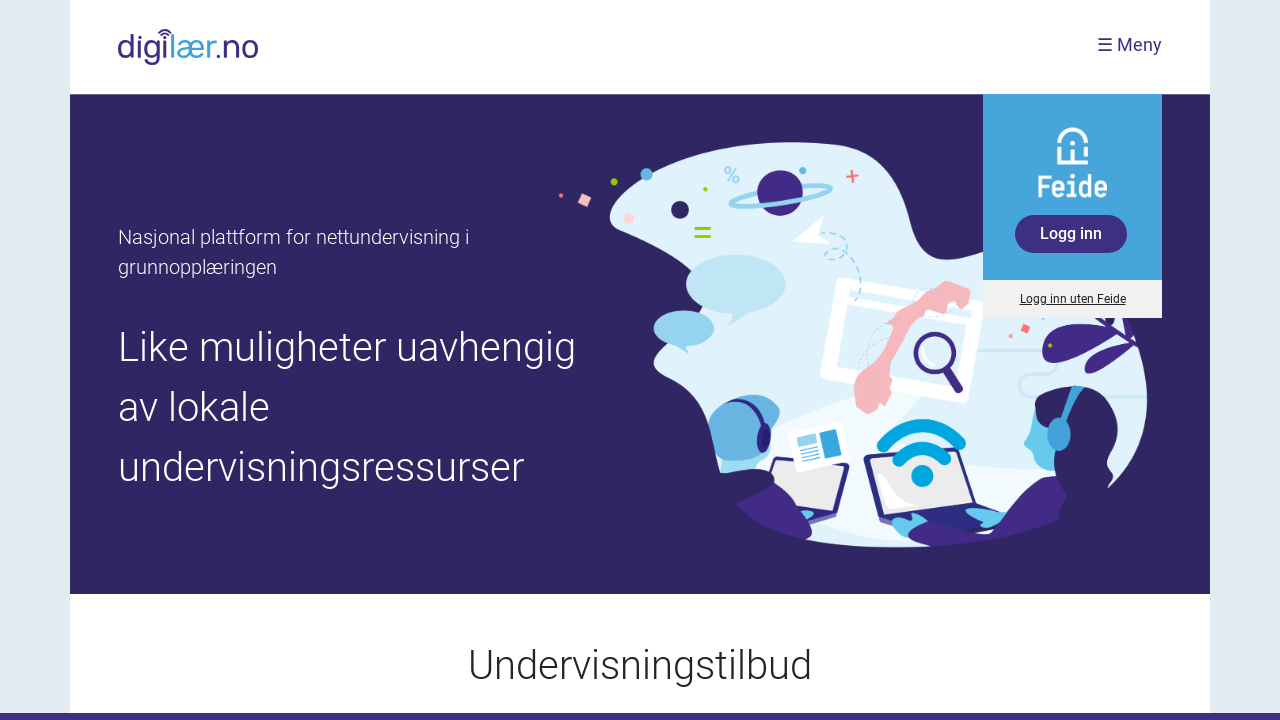

Page loaded and DOM content ready
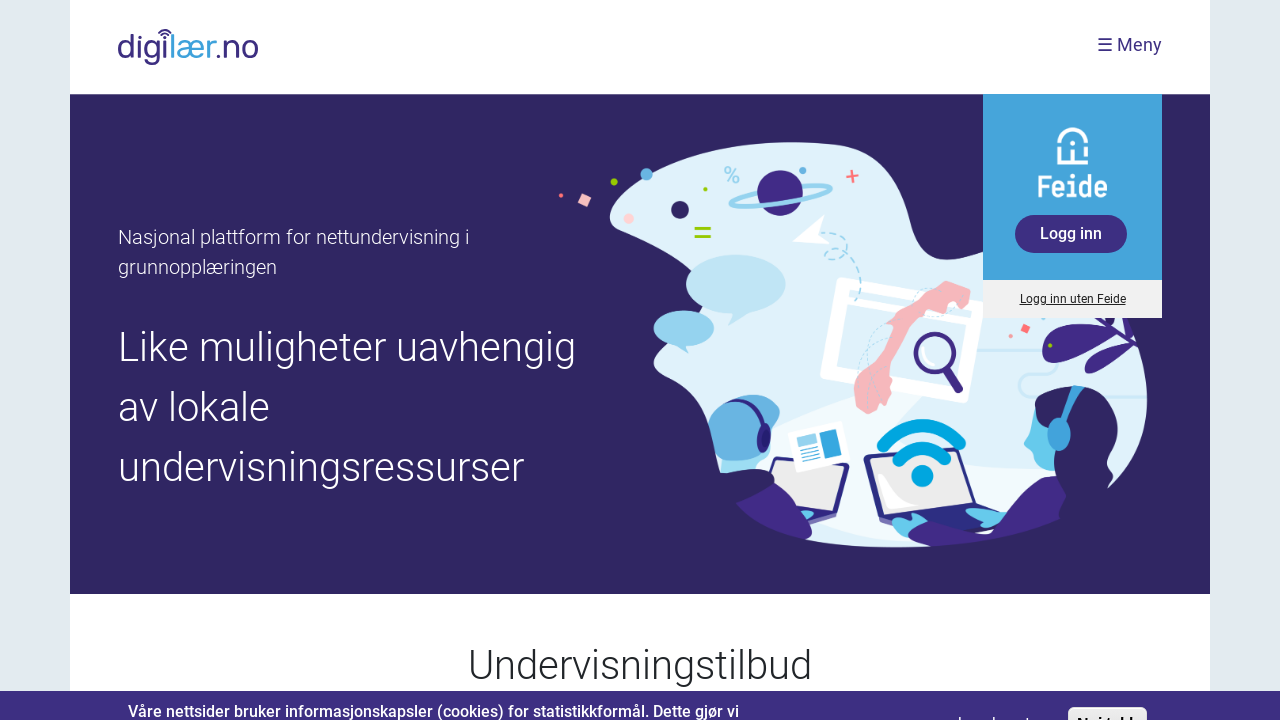

Verified page contains expected content about 'nasjonal'
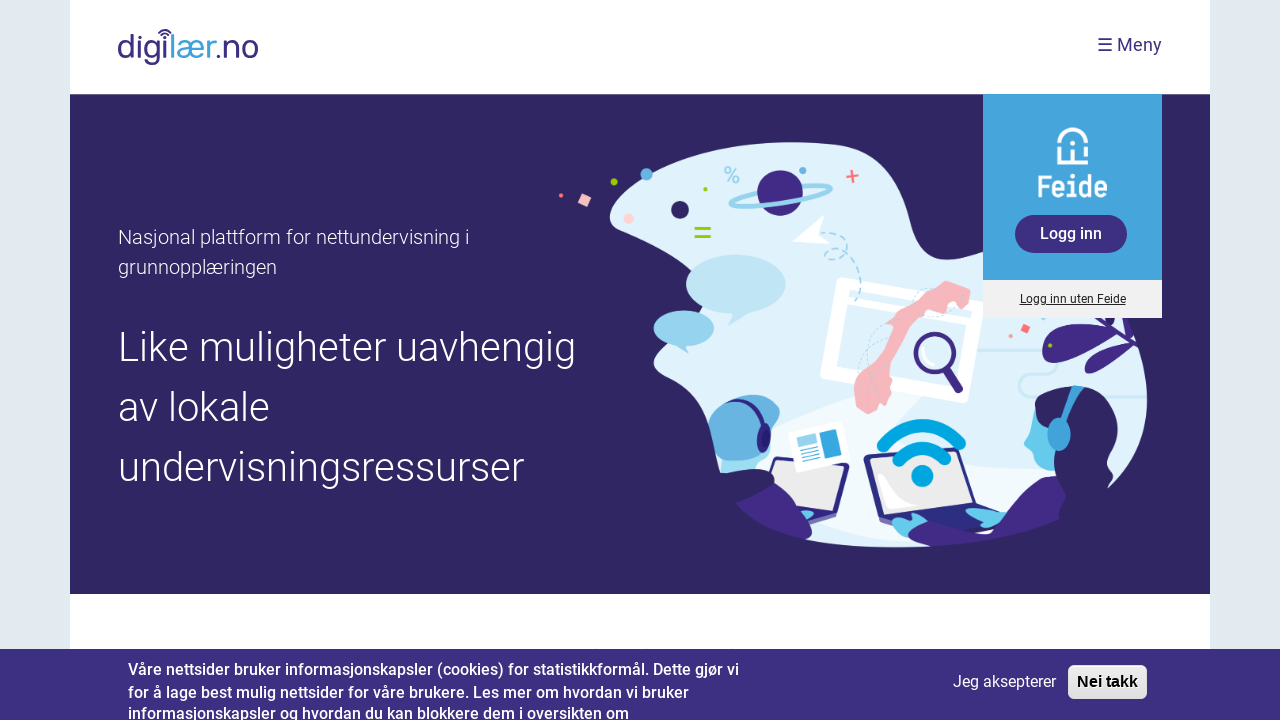

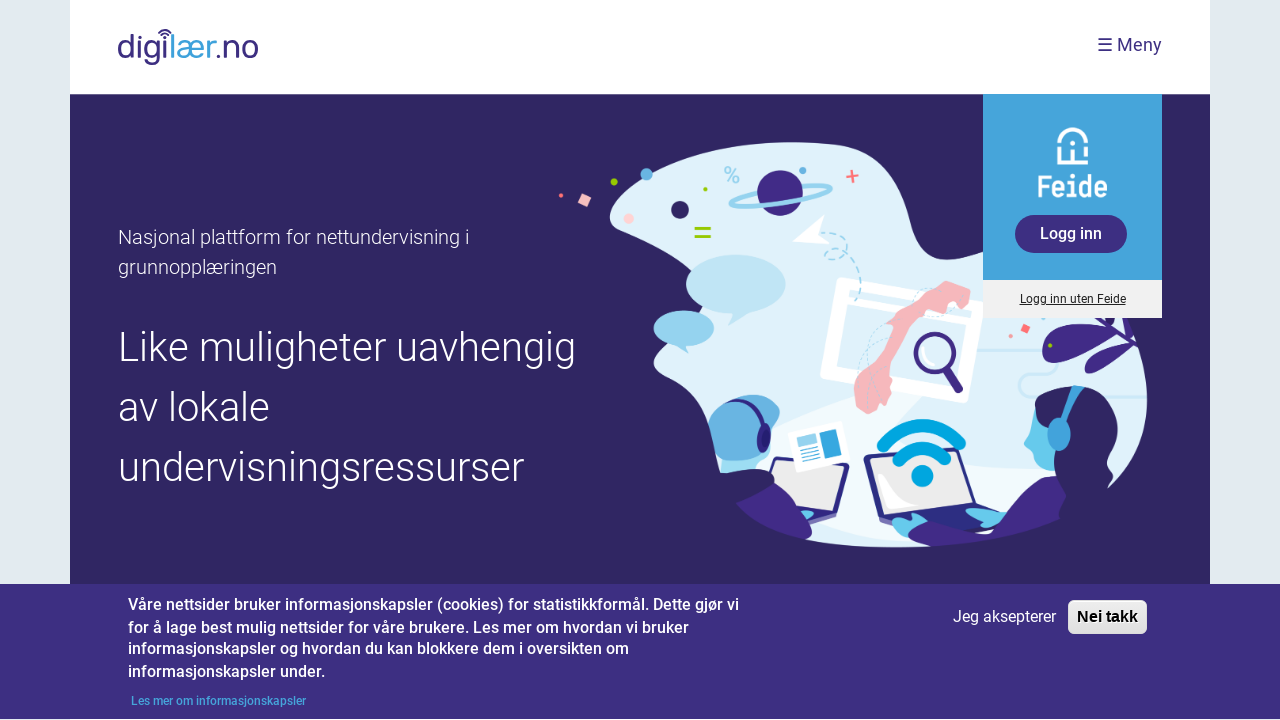